Tests user signup flow on myContactForm website by navigating to signup page, filling registration form with user details, and submitting the form

Starting URL: https://www.mycontactform.com/samples/basiccontact.php

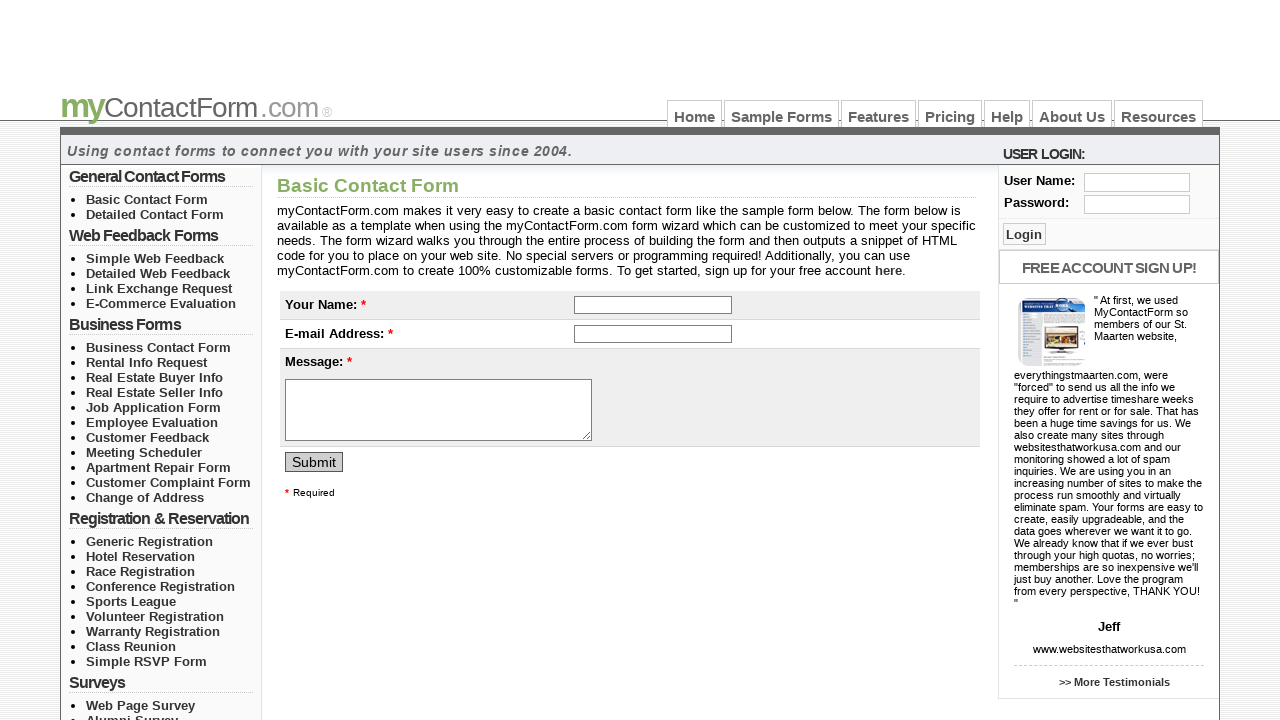

Clicked signup link to navigate to registration page at (888, 270) on xpath=//*[@id='center_col']/p/a
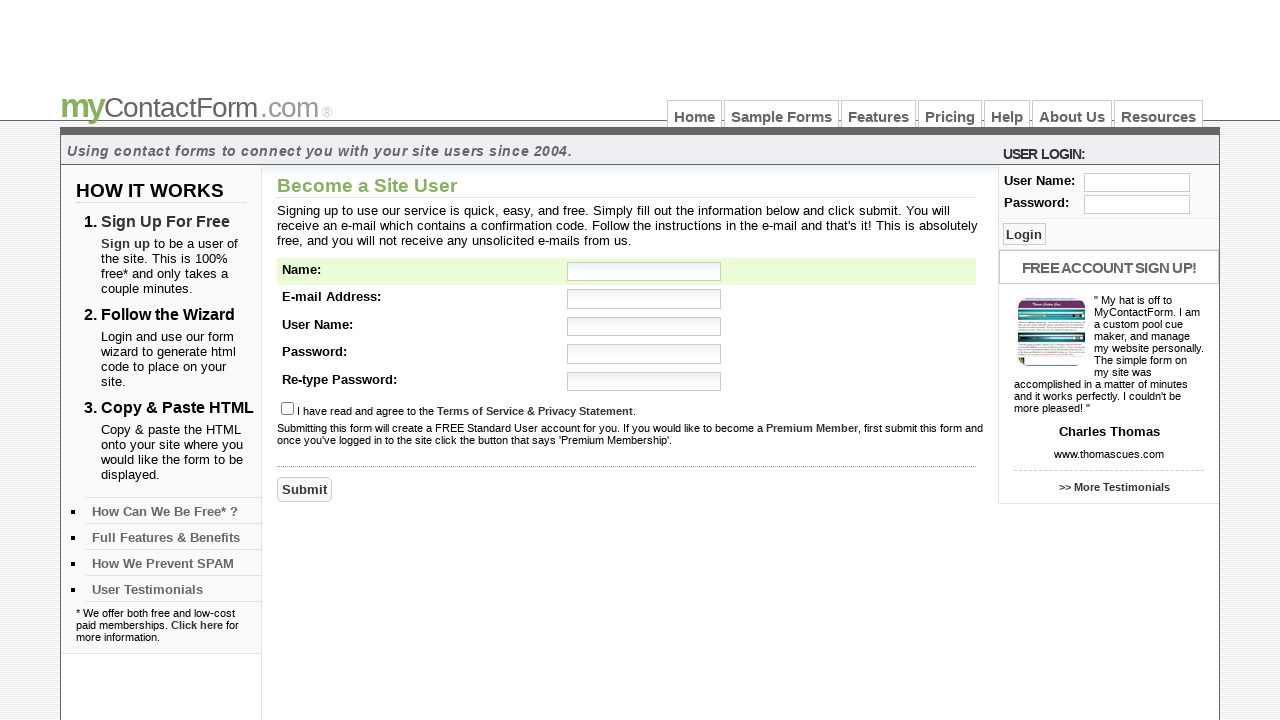

Signup form loaded and name field is visible
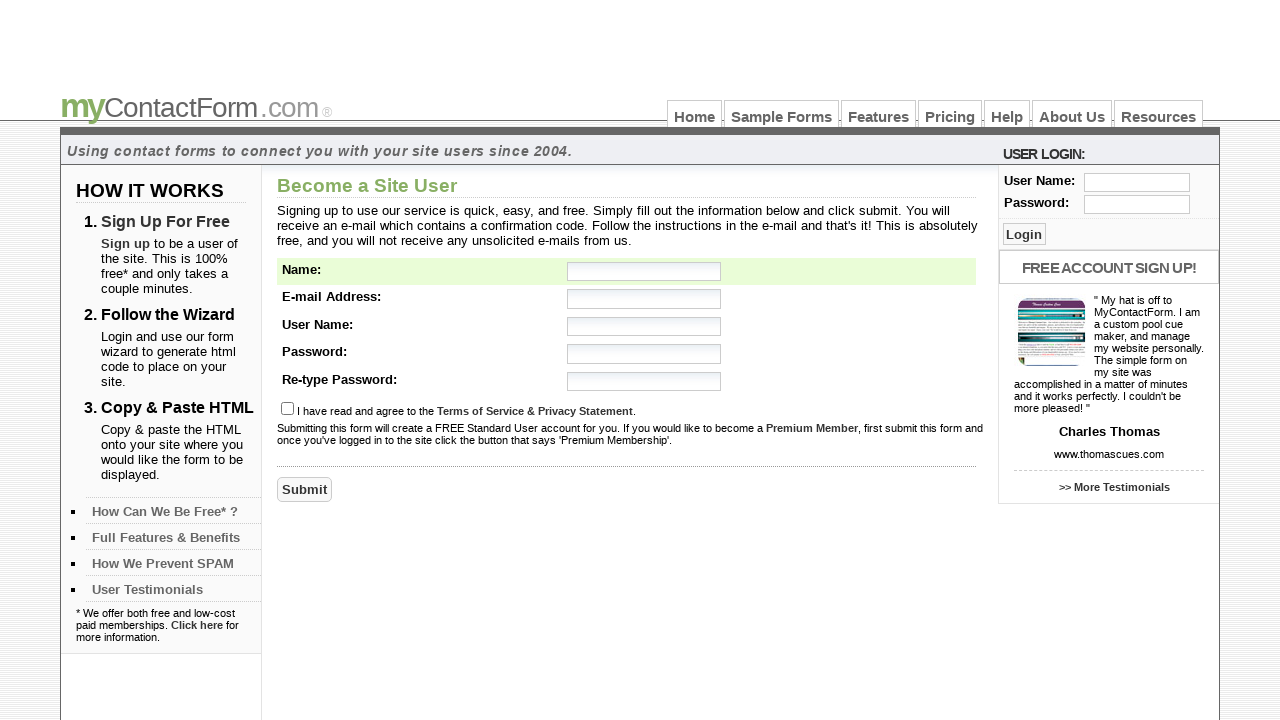

Filled name field with 'John Smith' on #name
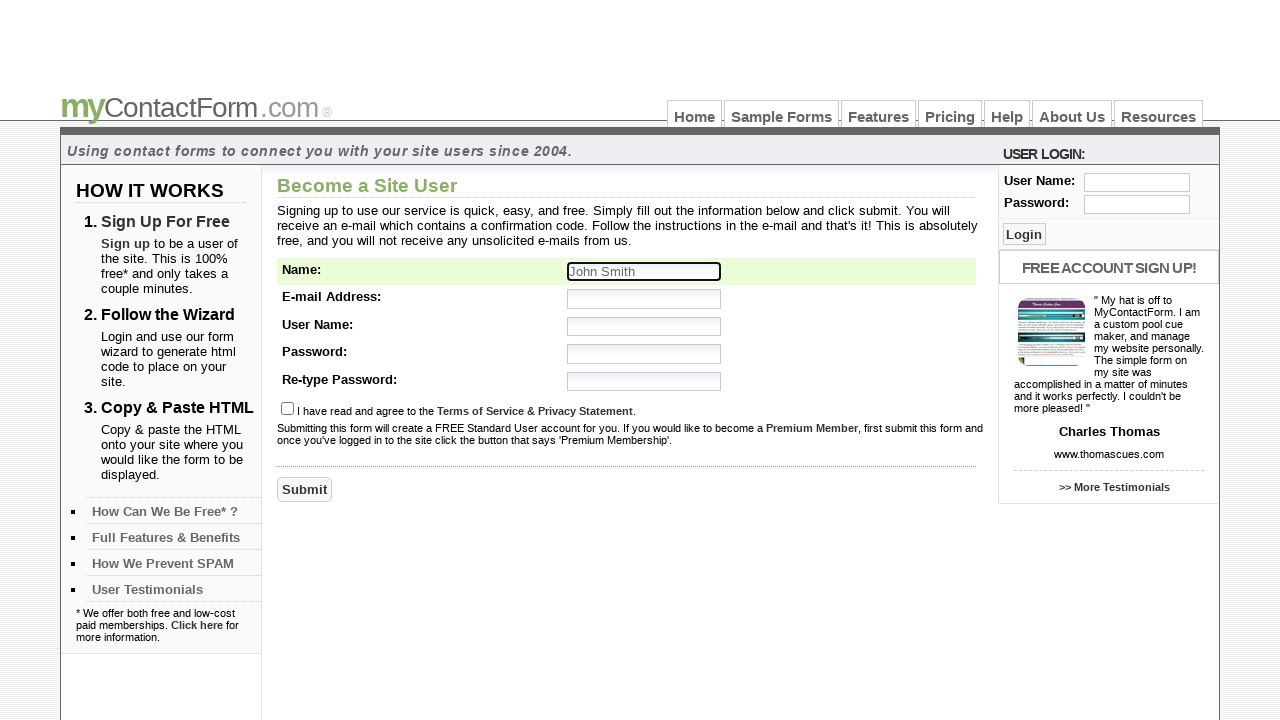

Filled email field with 'john.smith@example.com' on #email
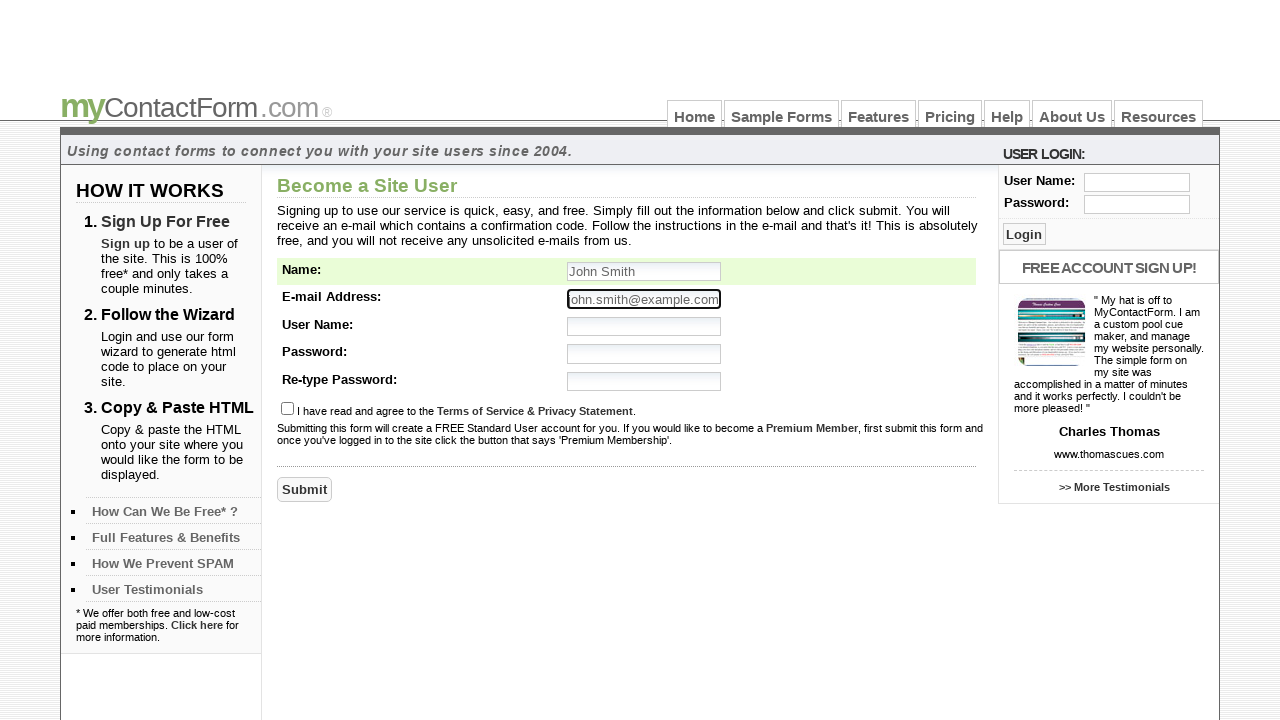

Filled username field with 'abc' on #user_signup
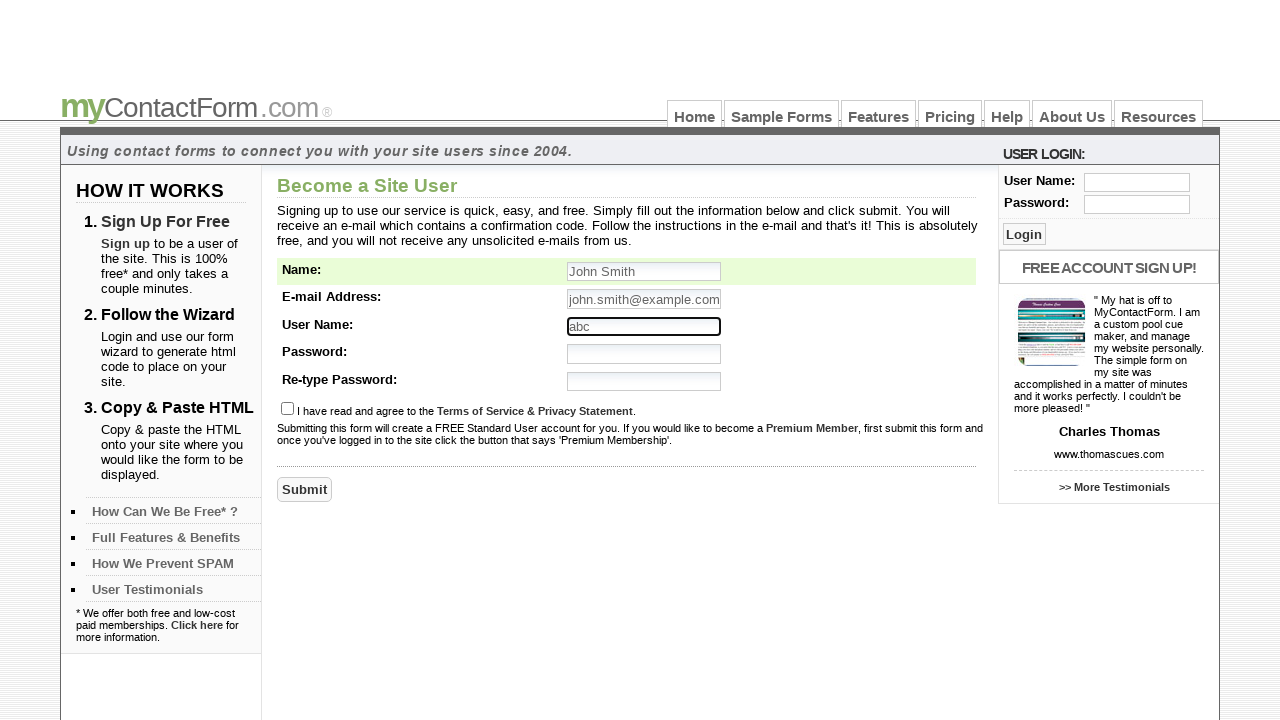

Filled password field with 'abcd@308' on #pass_signup
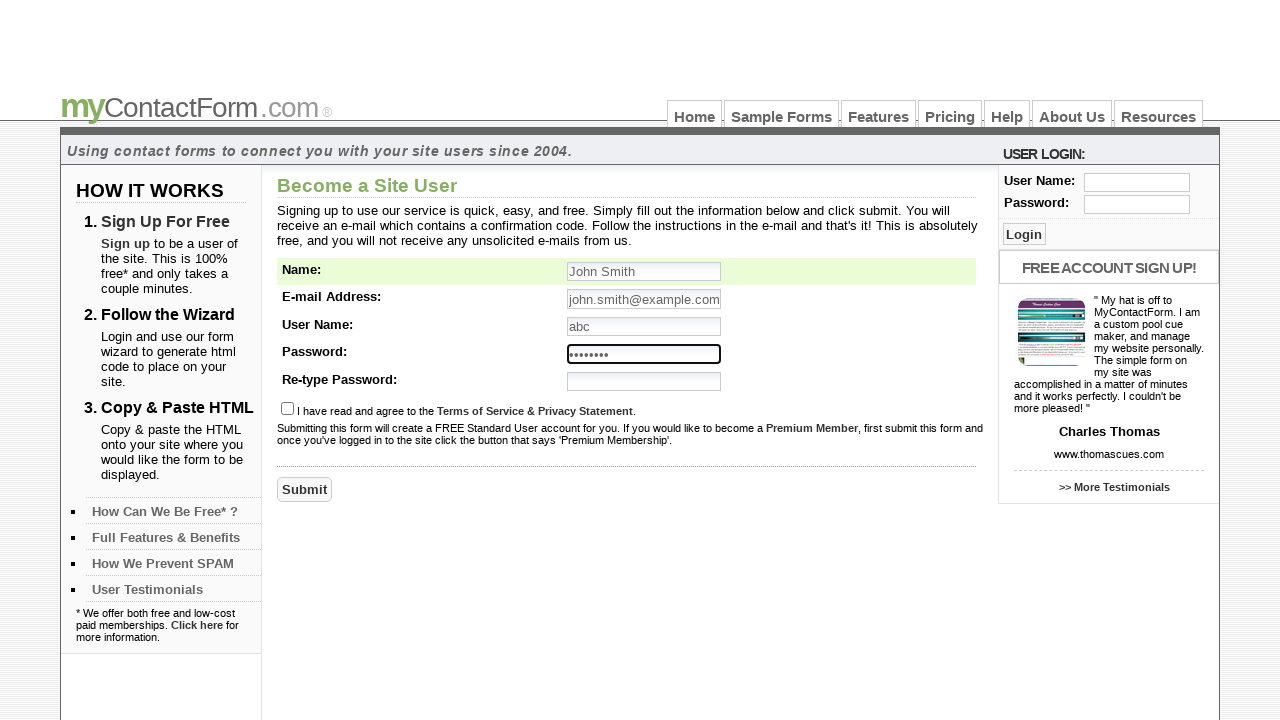

Filled password confirmation field with 'abcd@308' on #pass2
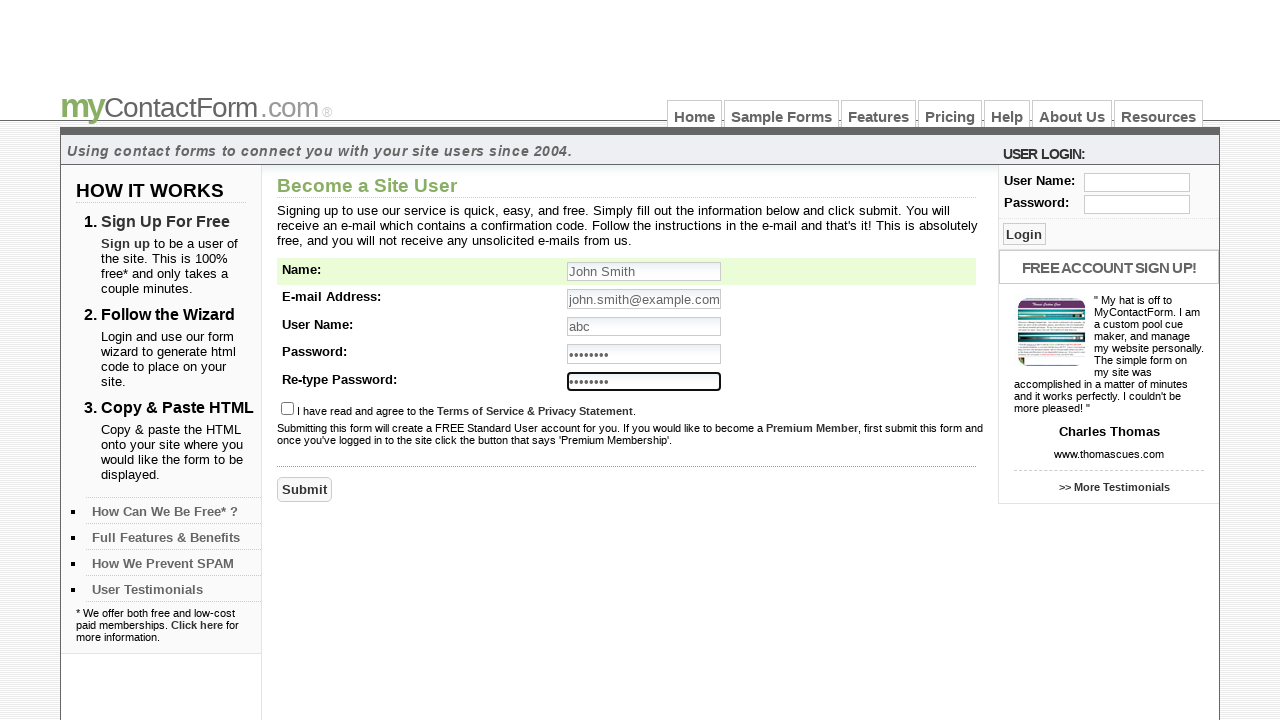

Checked the user agreement checkbox at (288, 409) on #useragree
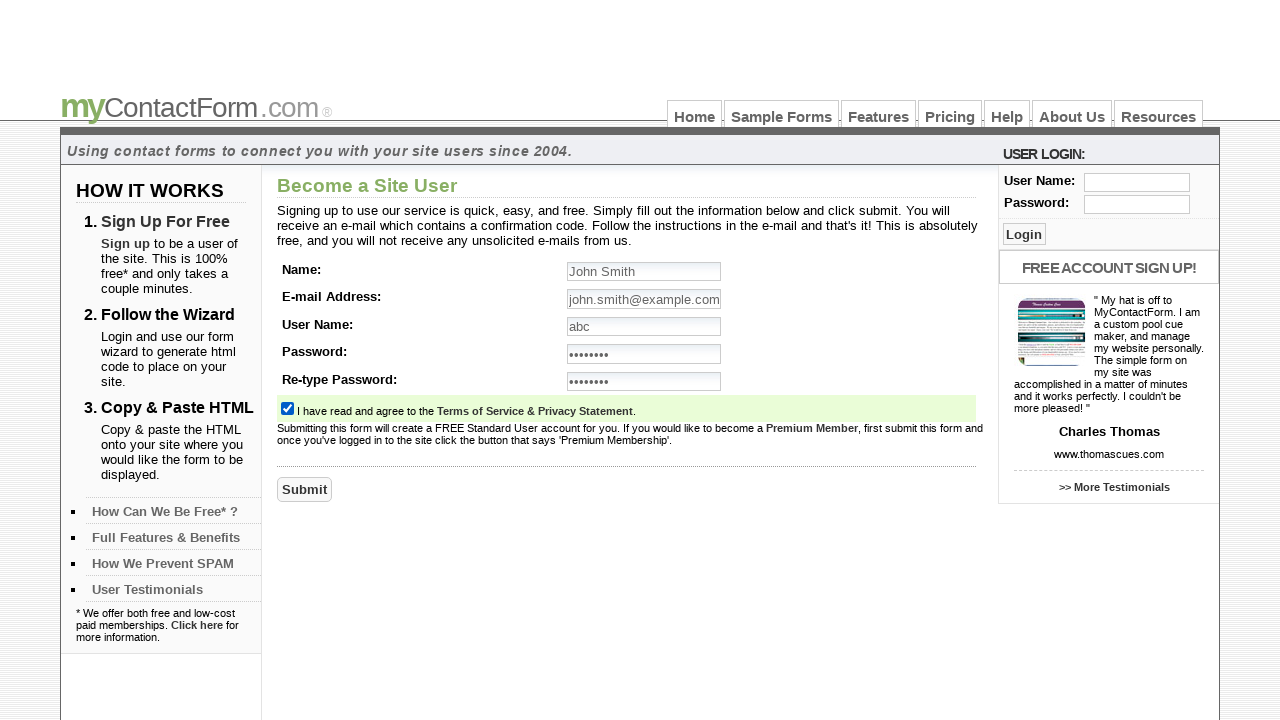

Clicked submit button to submit registration form at (304, 490) on xpath=//*[@id='center_col']/form/div[7]/input
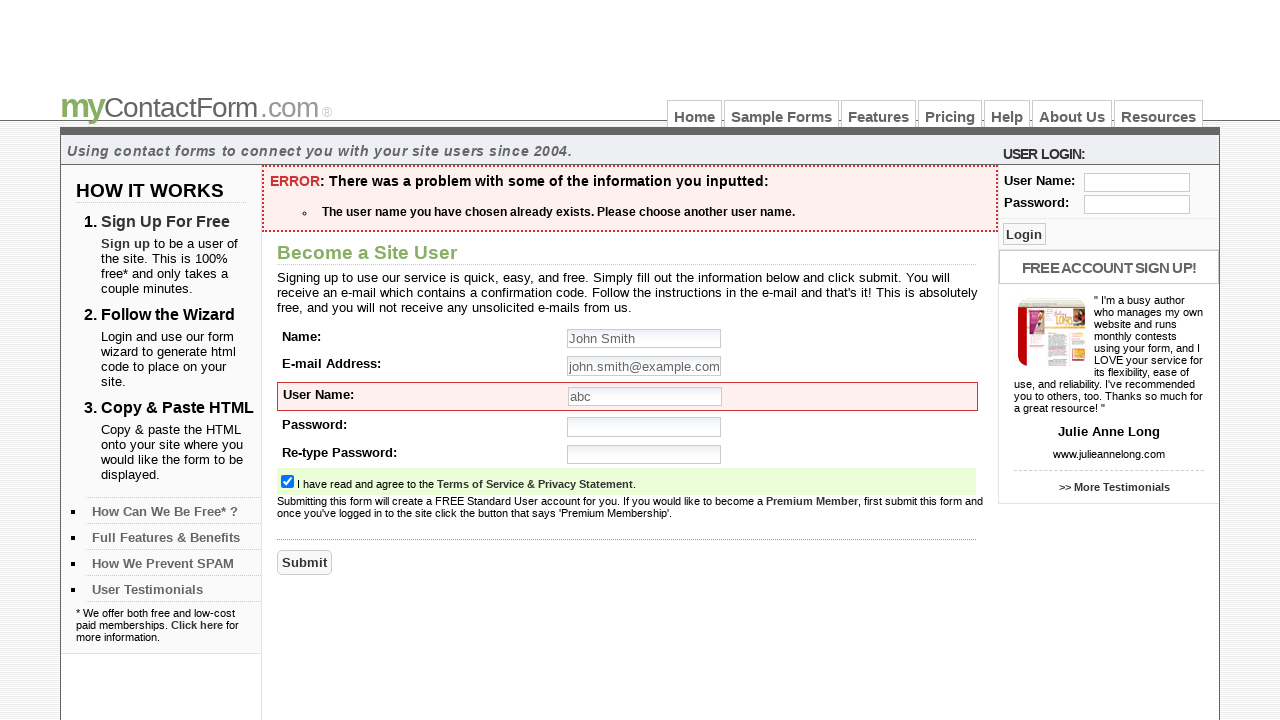

Registration failed - error status message appeared
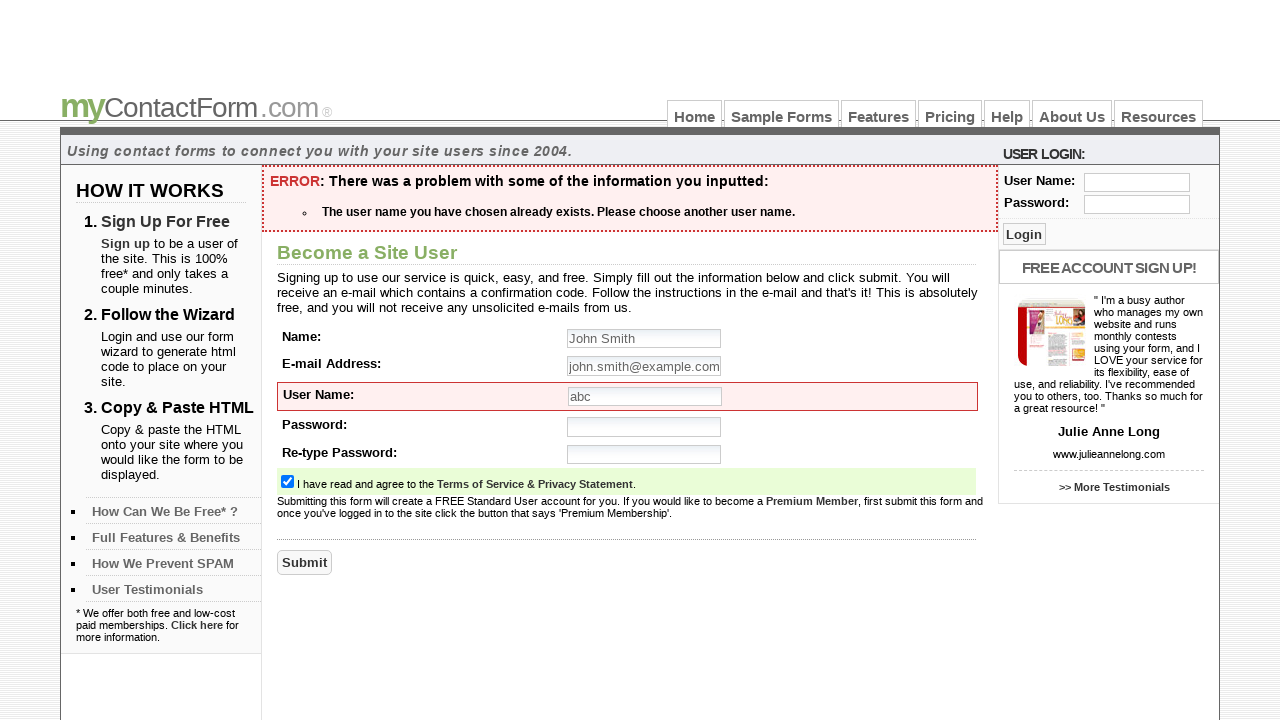

Extracted error message: ERROR
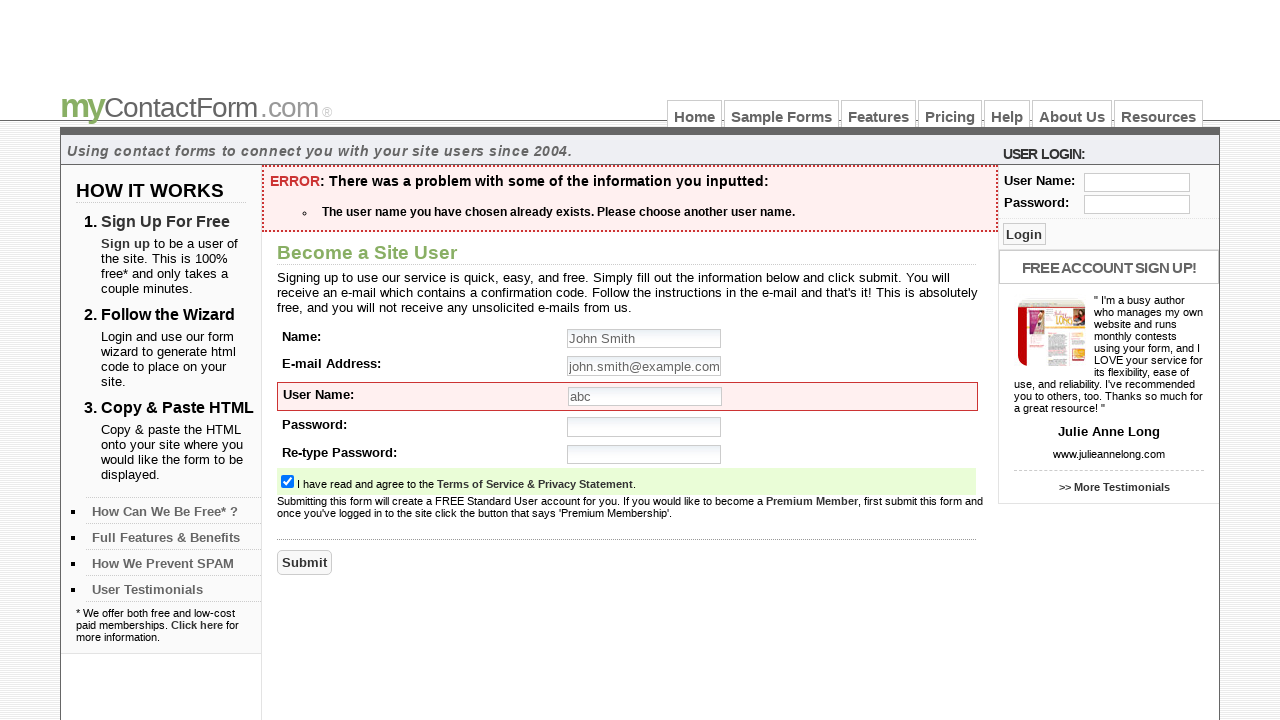

Extracted error detail: The user name you have chosen already exists.  Please choose another user name.
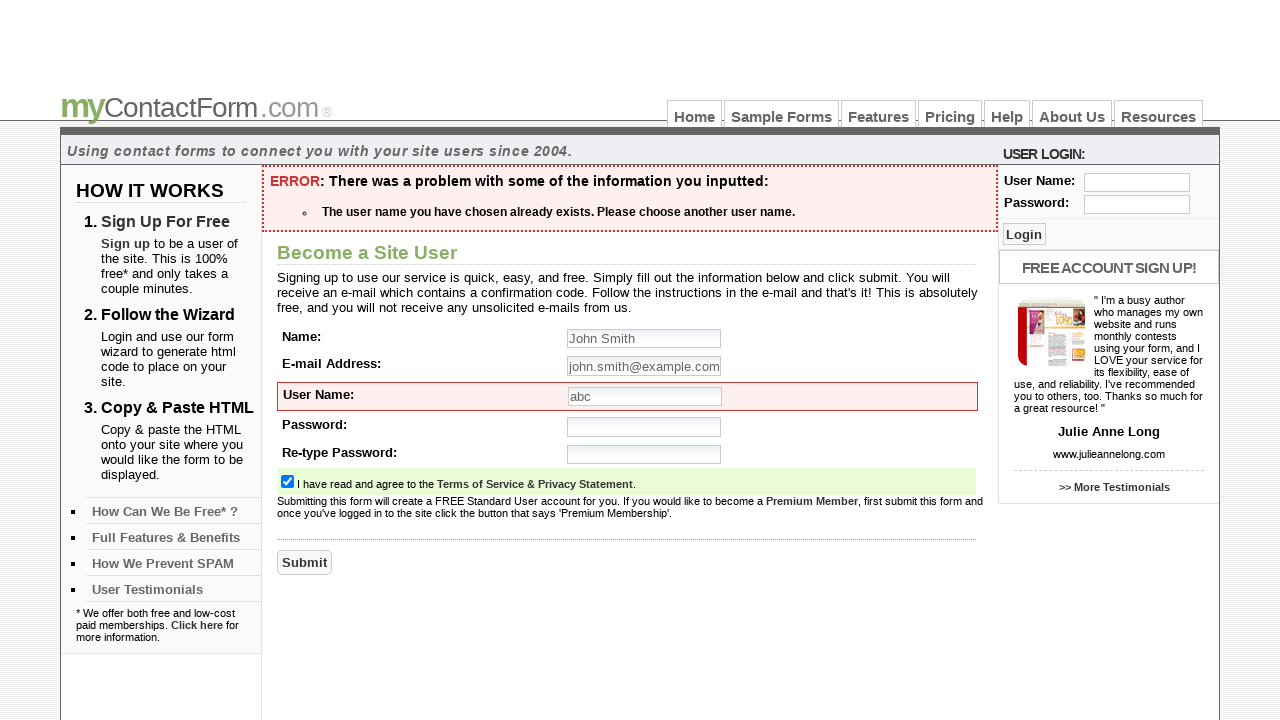

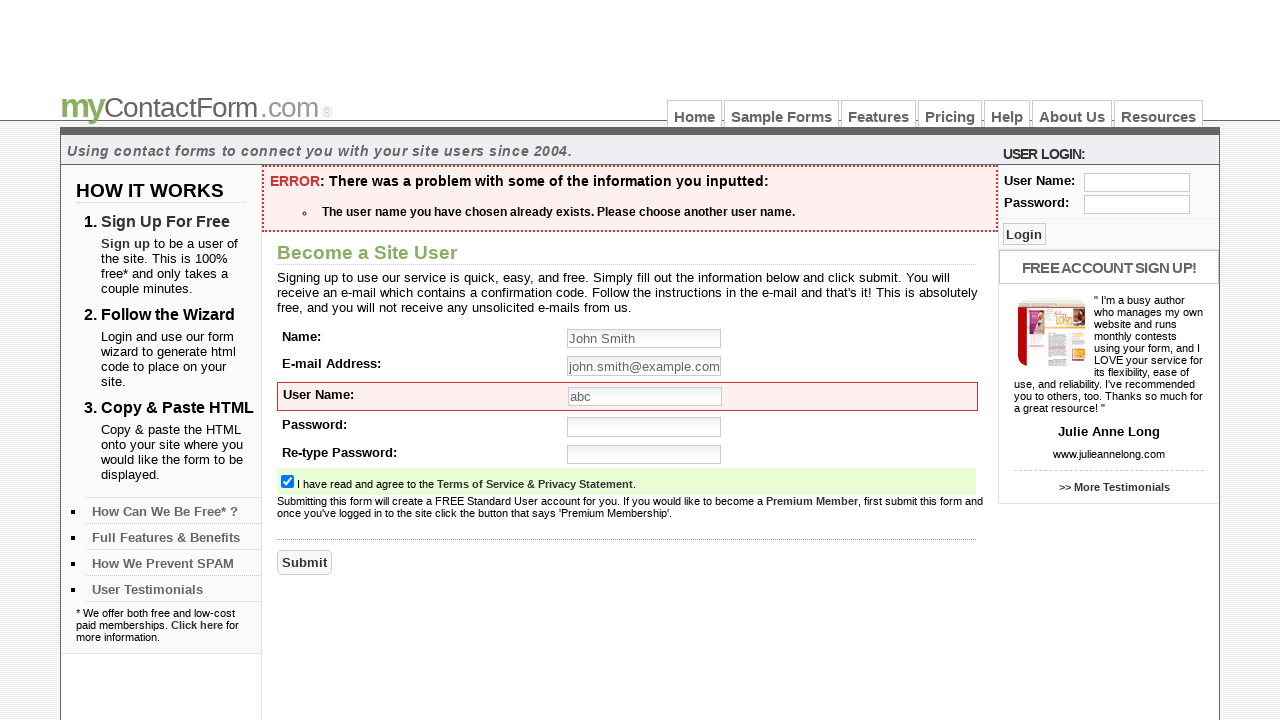